Tests dynamic control behavior by checking if an input field is enabled, toggling its state, and verifying the change

Starting URL: https://v1.training-support.net/selenium/dynamic-controls

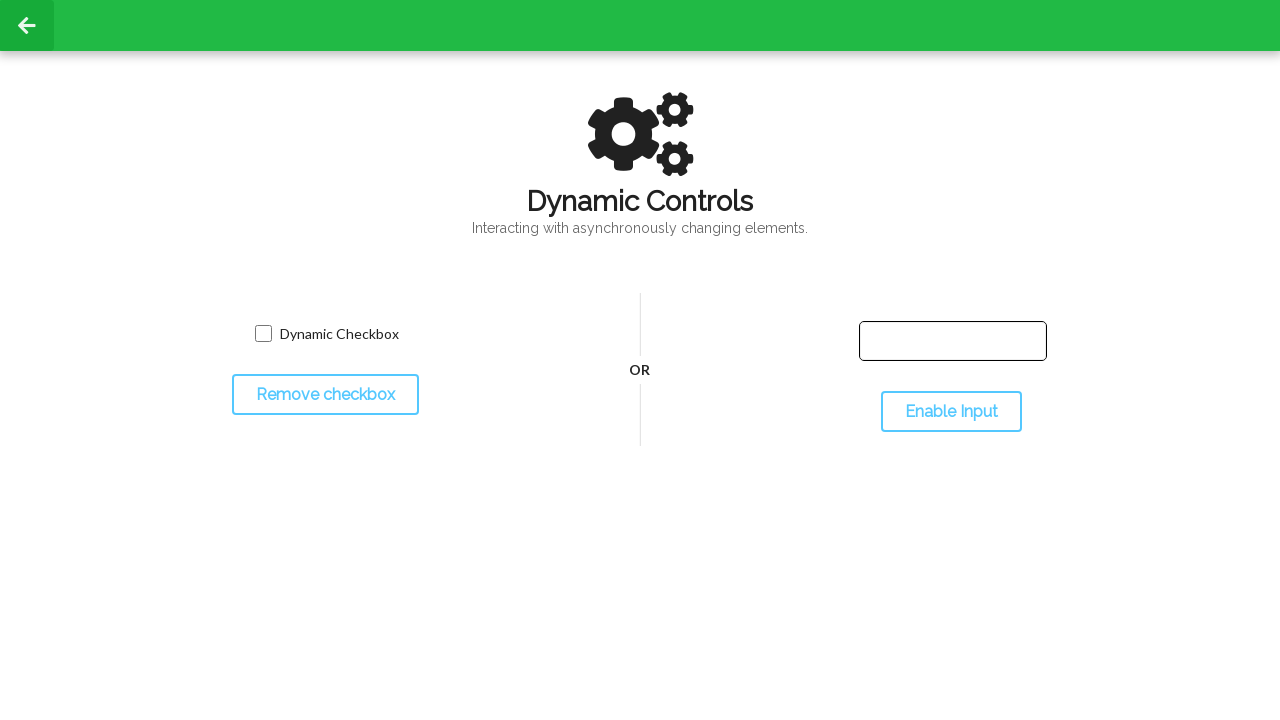

Checked initial state of input field - is_enabled returned: False
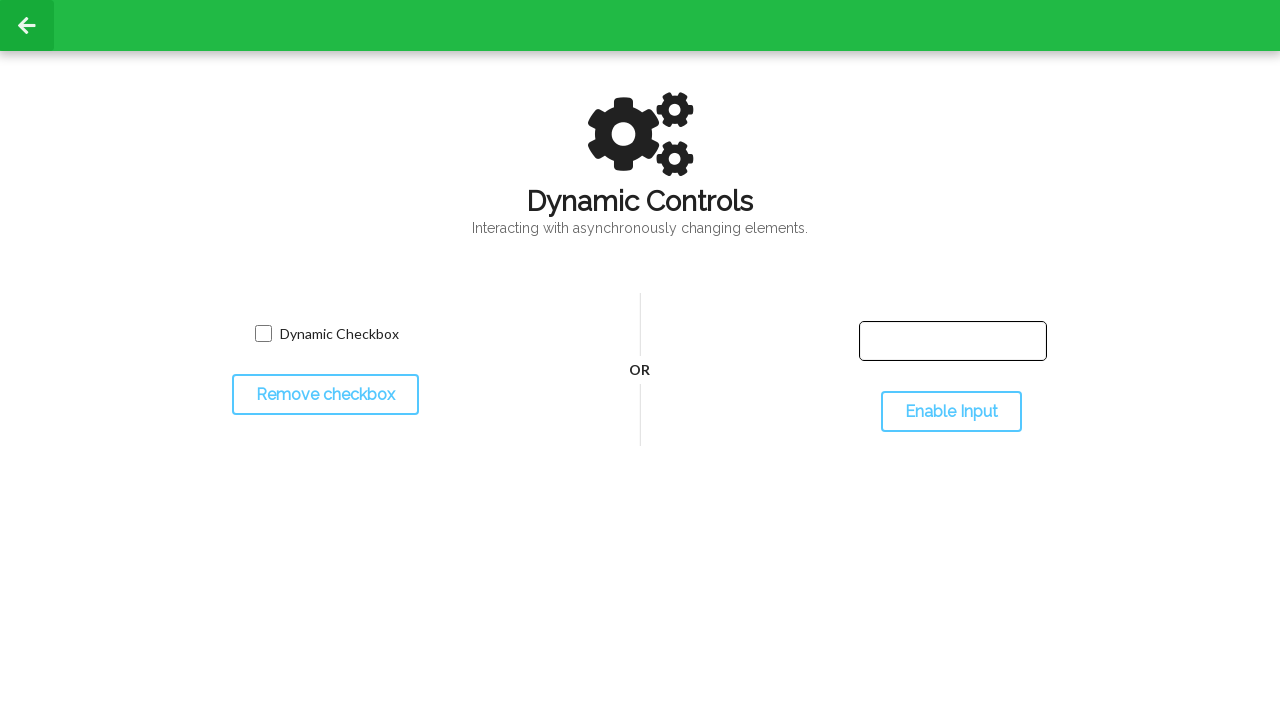

Clicked toggle button to change input field state at (951, 412) on #toggleInput
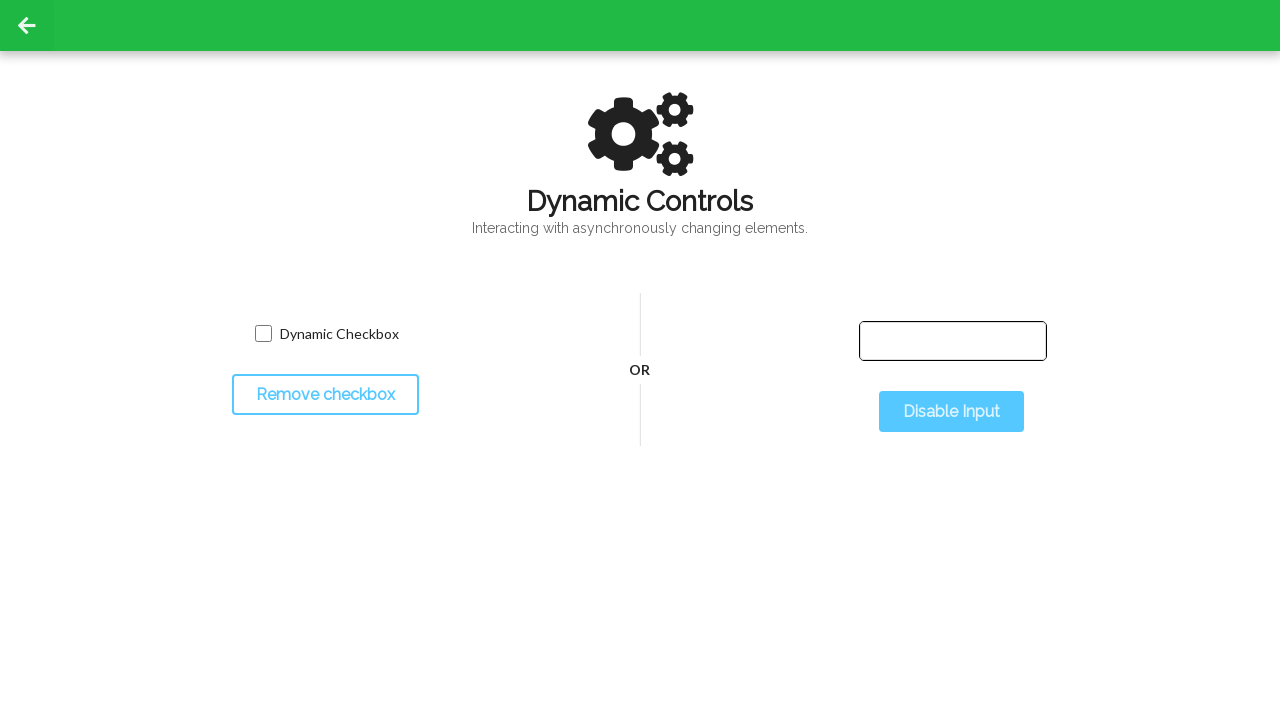

Waited 500ms for state change to complete
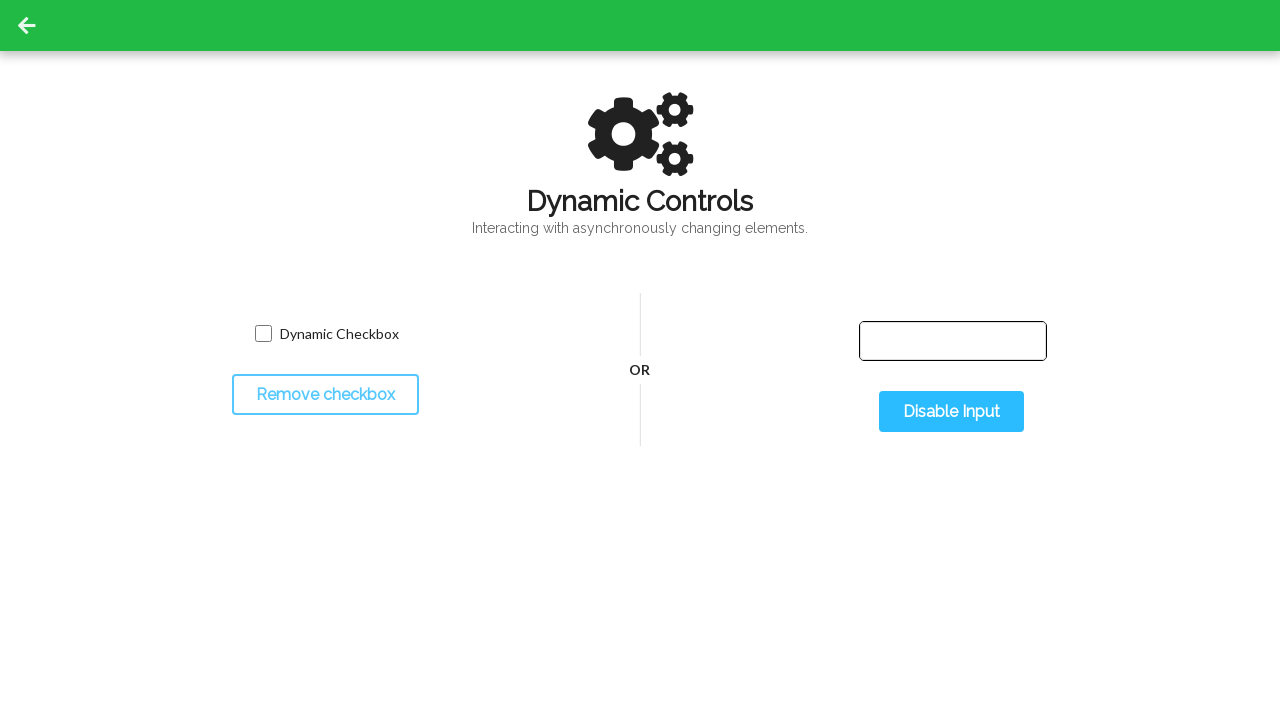

Checked input field state after toggle - is_enabled returned: True
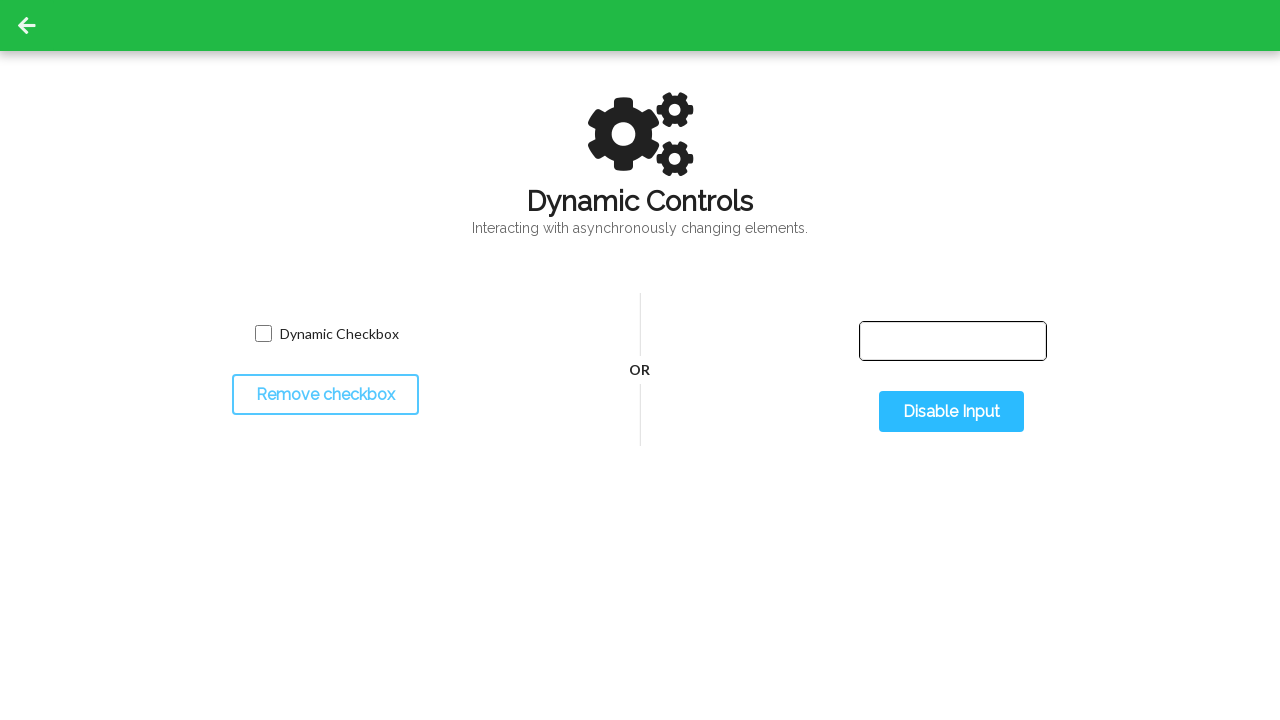

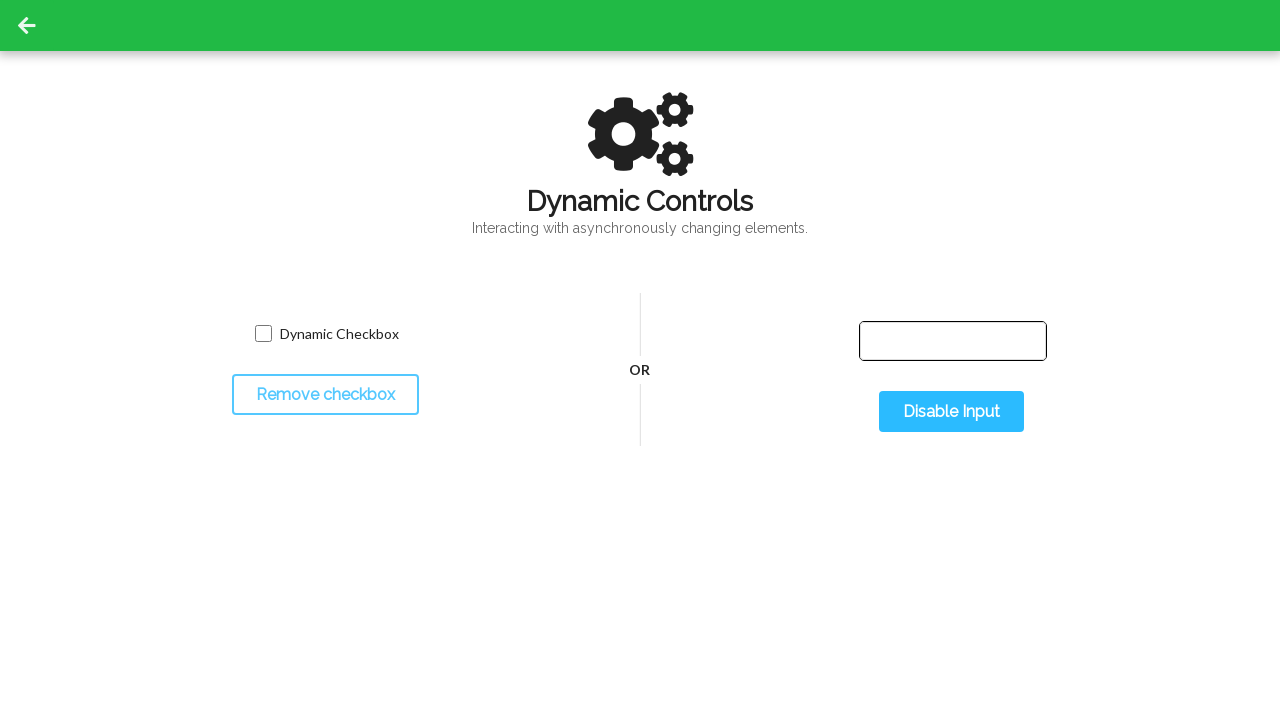